Tests a passenger dropdown selector by clicking to open it, incrementing the adult passenger count 4 times, and then closing the dropdown

Starting URL: https://rahulshettyacademy.com/dropdownsPractise/

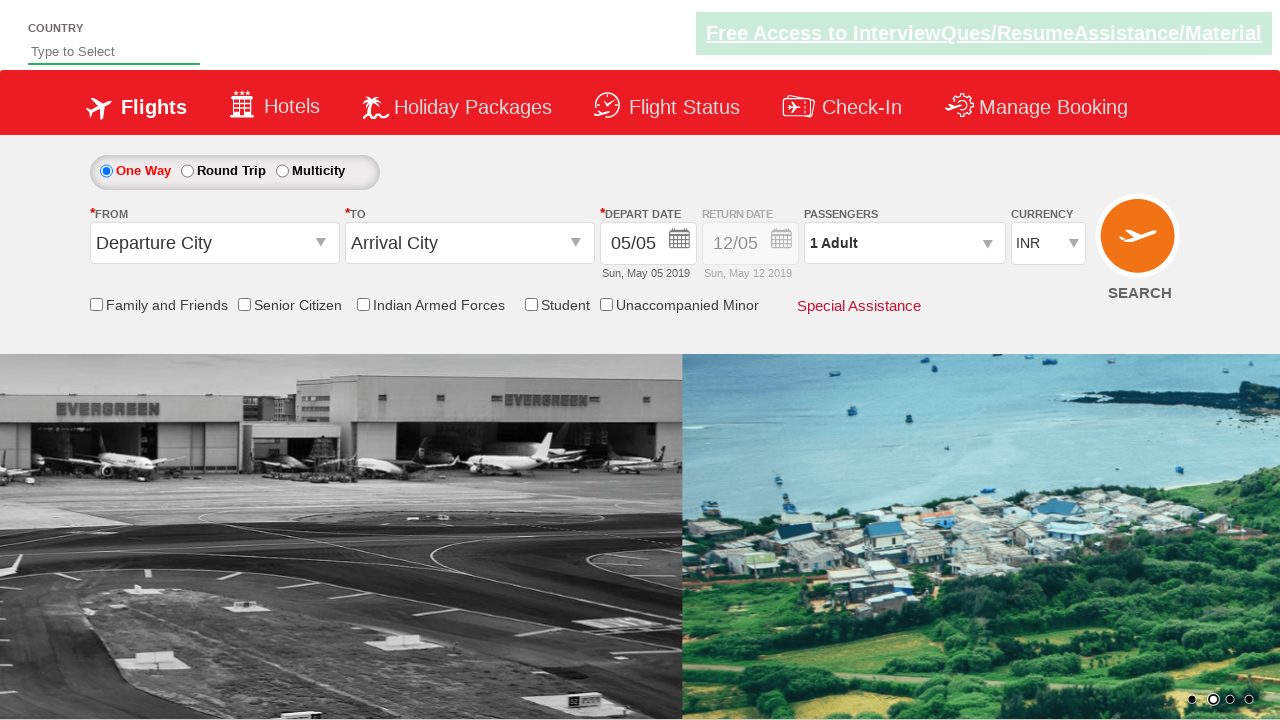

Clicked passenger info dropdown to open it at (904, 243) on #divpaxinfo
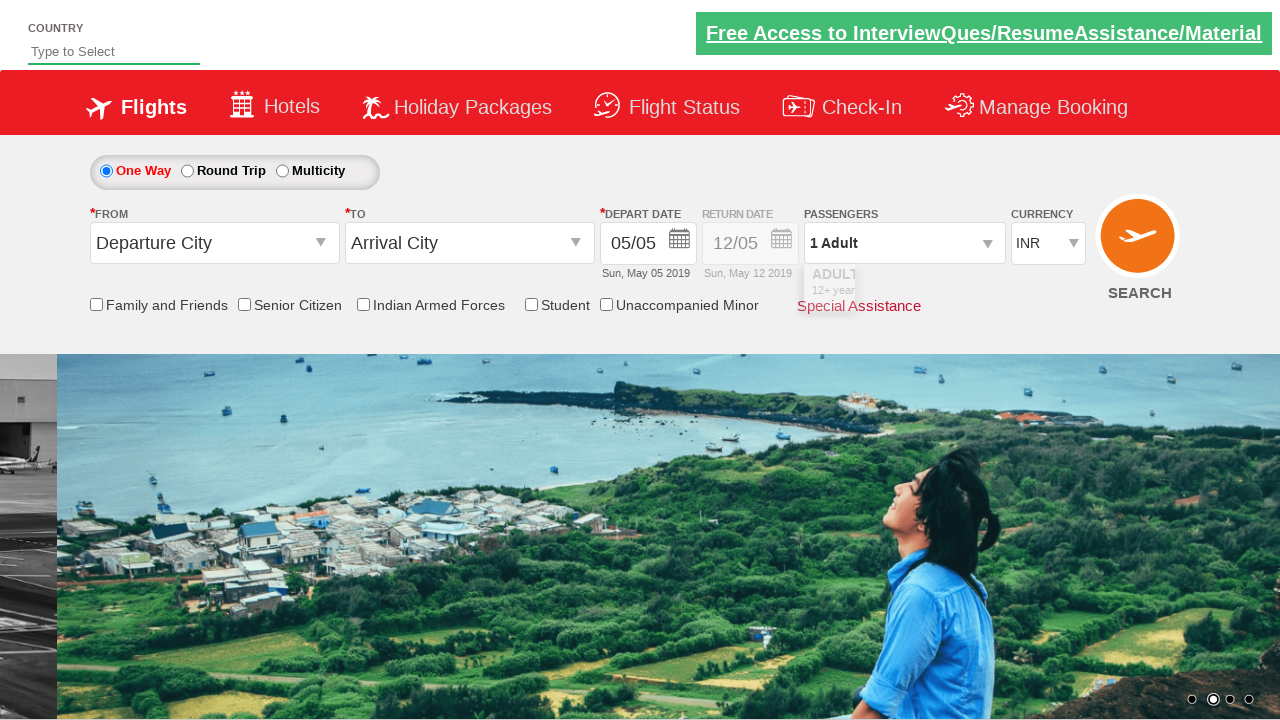

Dropdown opened and increment adult button is visible
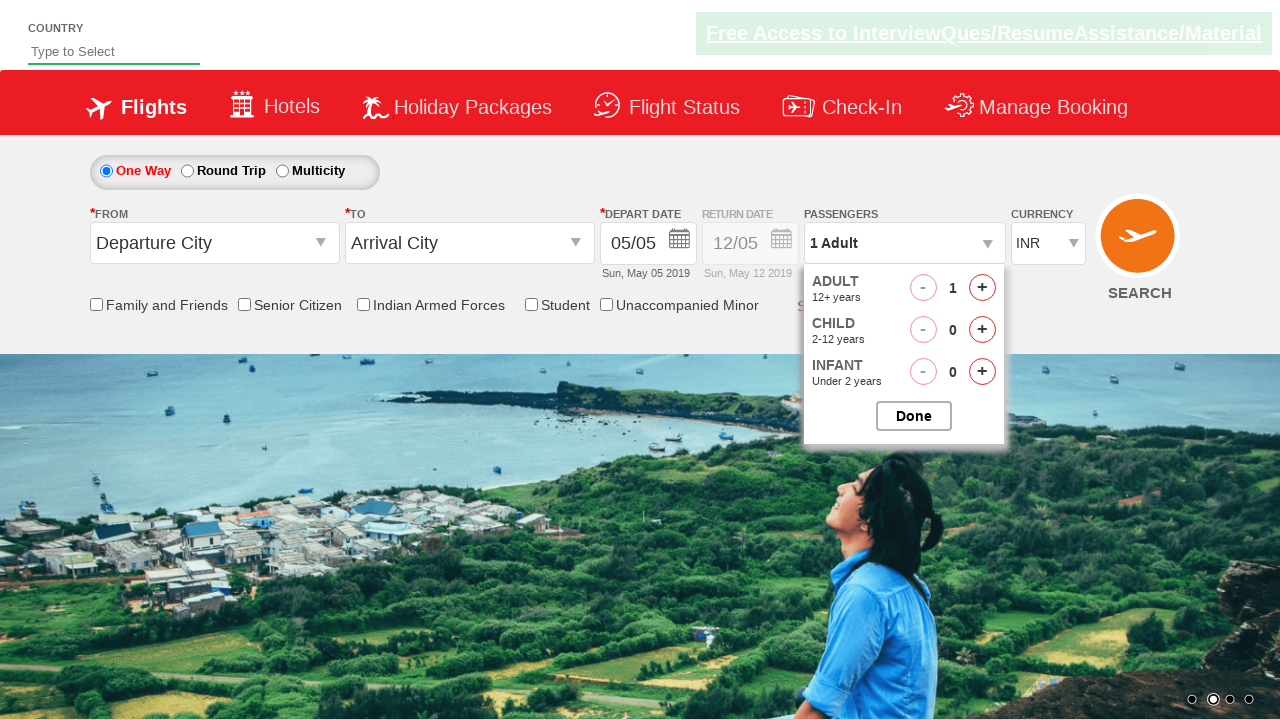

Clicked increment adult button (click 1 of 4) at (982, 288) on #hrefIncAdt
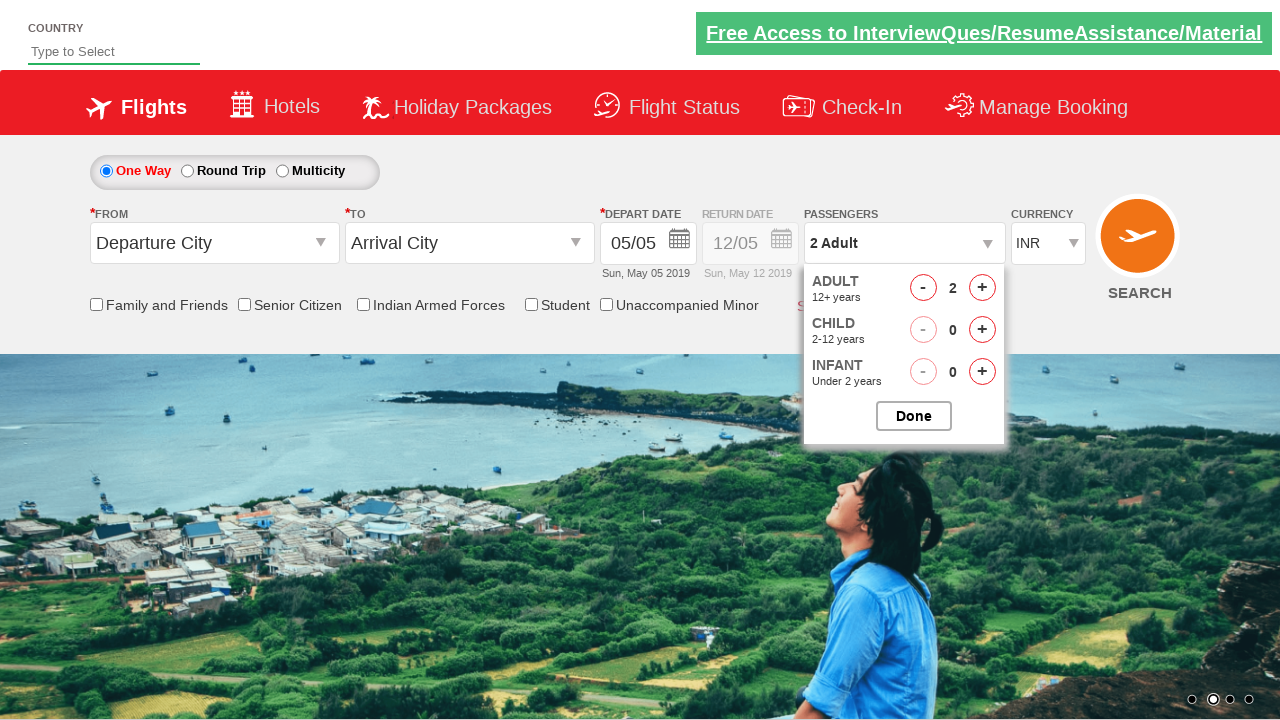

Clicked increment adult button (click 2 of 4) at (982, 288) on #hrefIncAdt
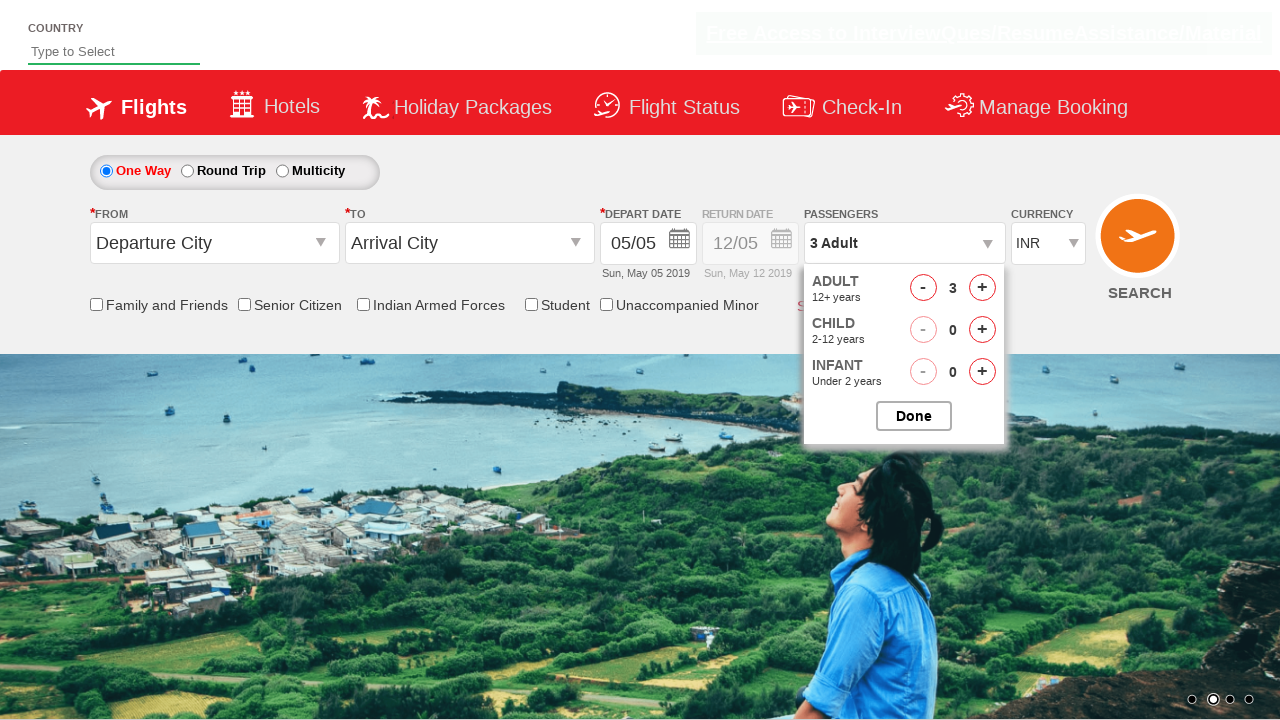

Clicked increment adult button (click 3 of 4) at (982, 288) on #hrefIncAdt
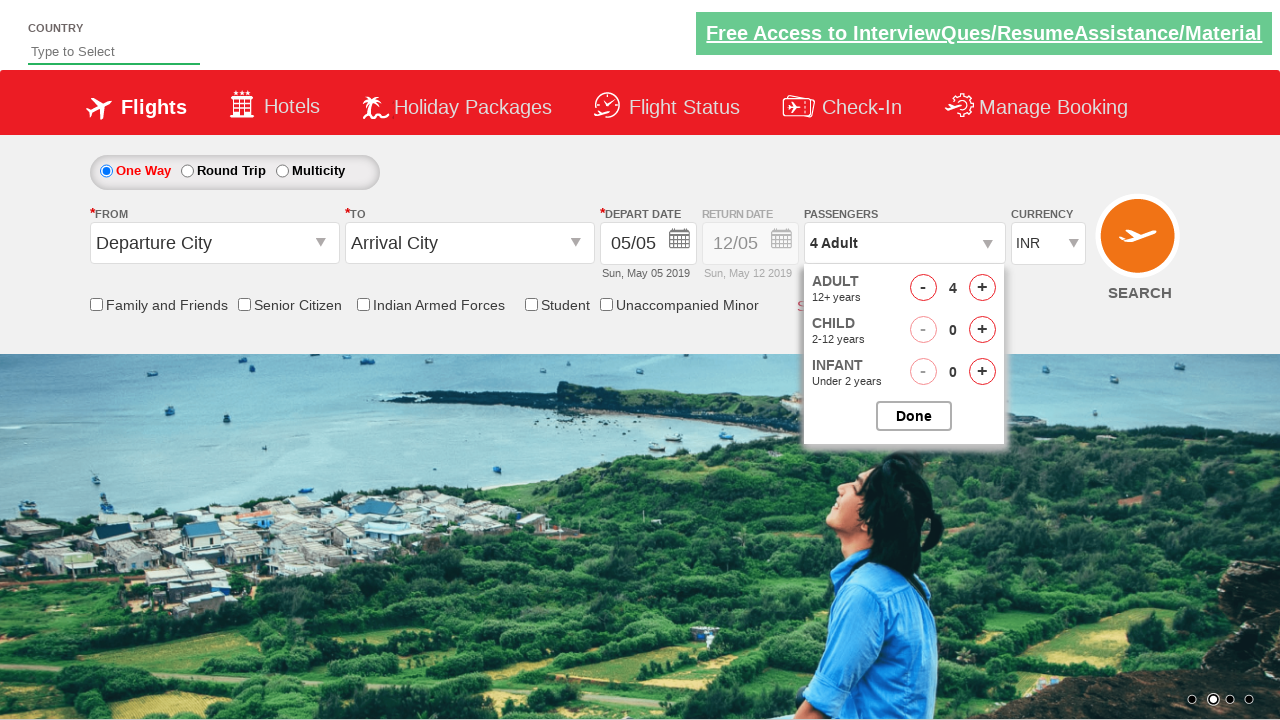

Clicked increment adult button (click 4 of 4) at (982, 288) on #hrefIncAdt
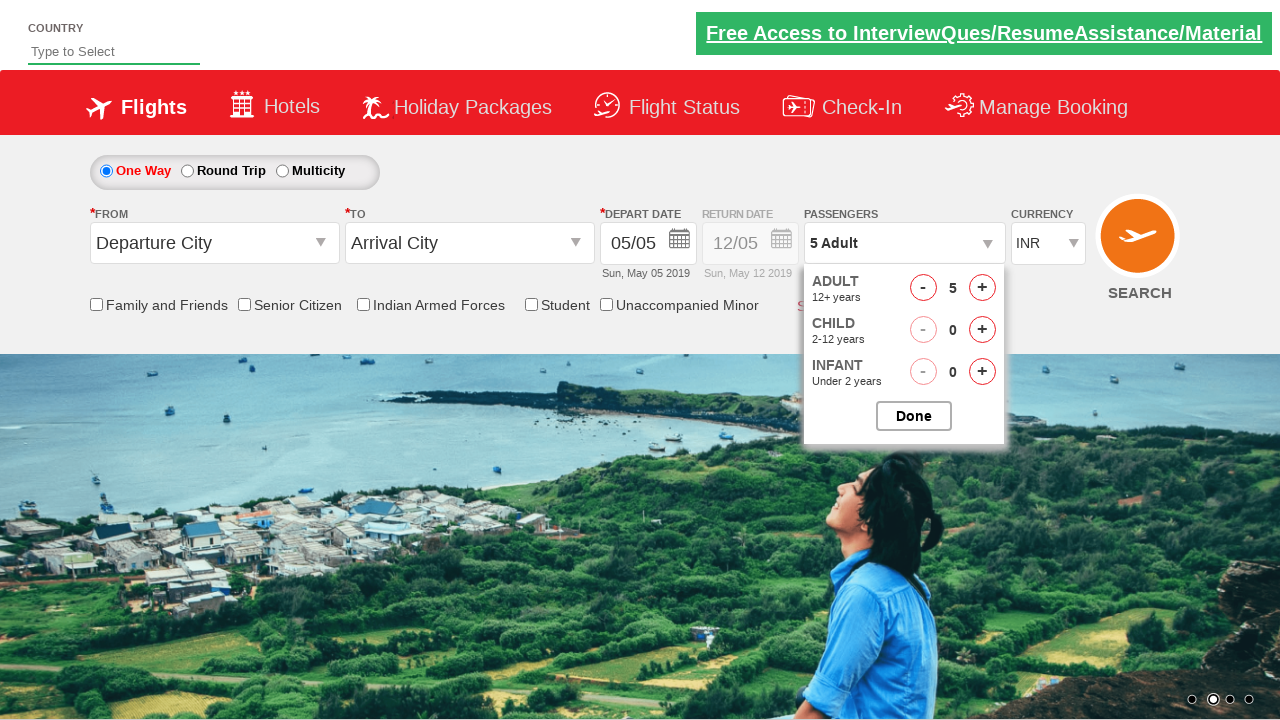

Clicked button to close passenger dropdown at (914, 416) on #btnclosepaxoption
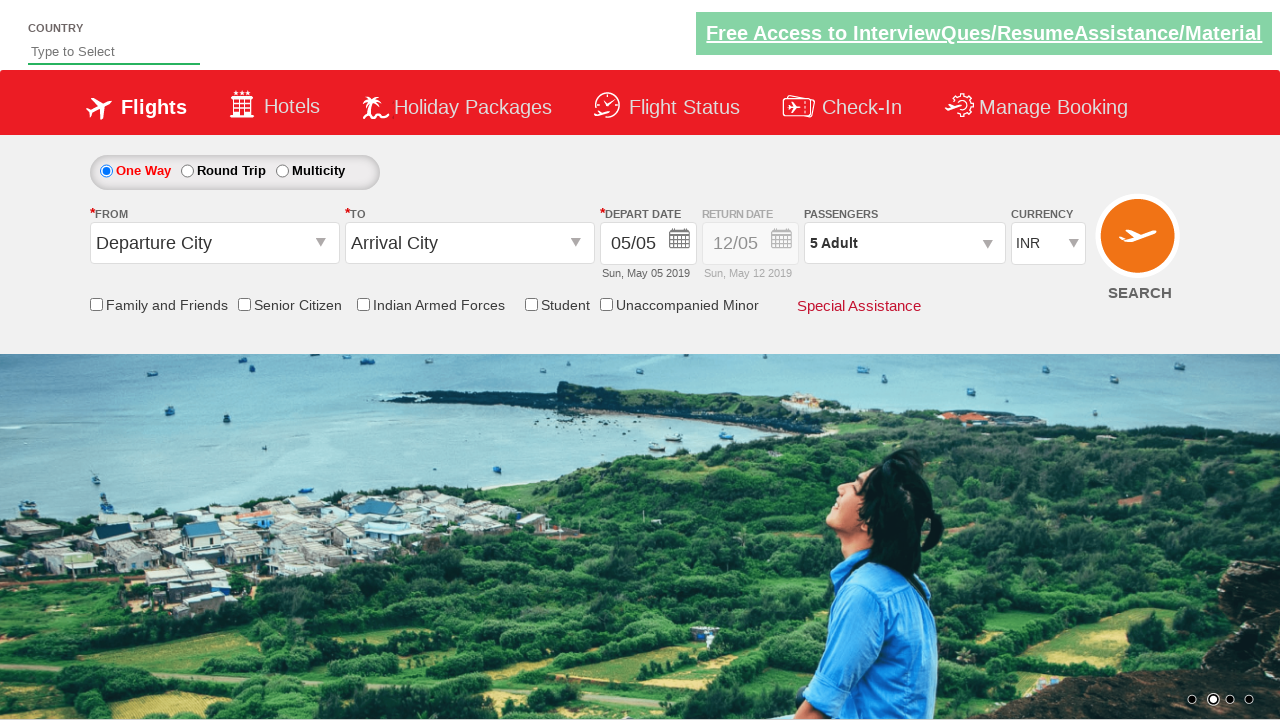

Waited for dropdown to close
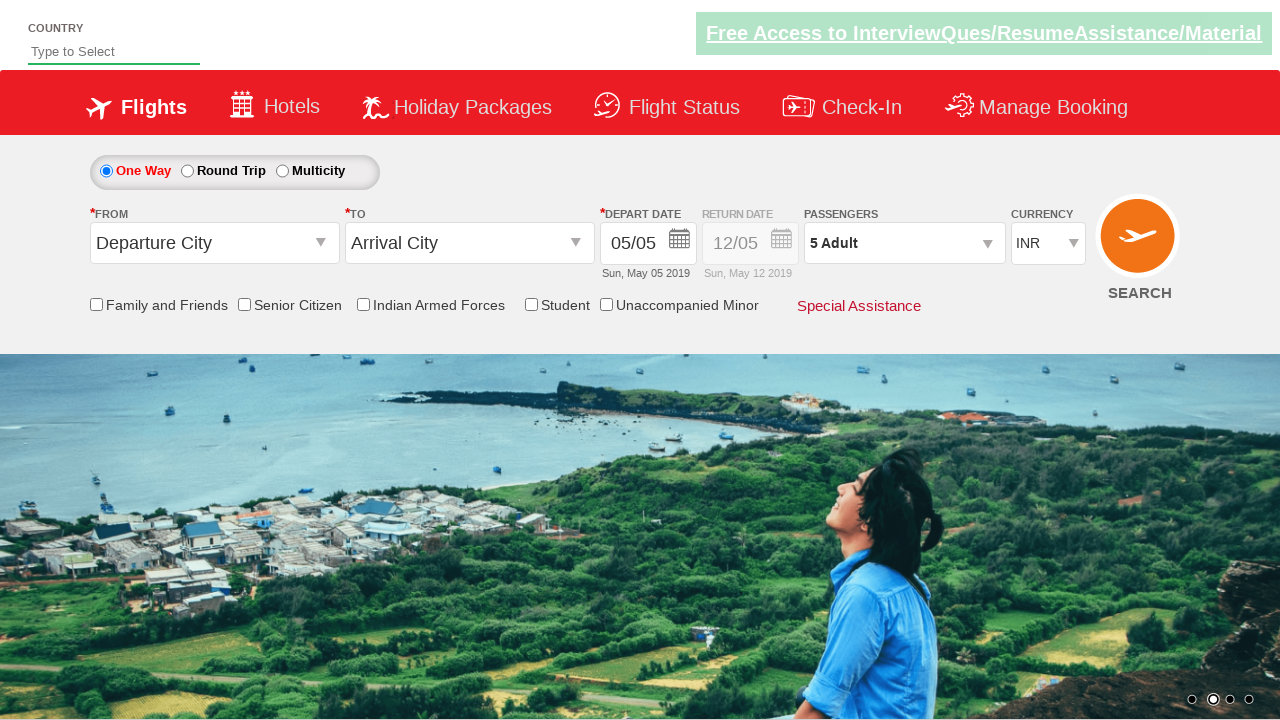

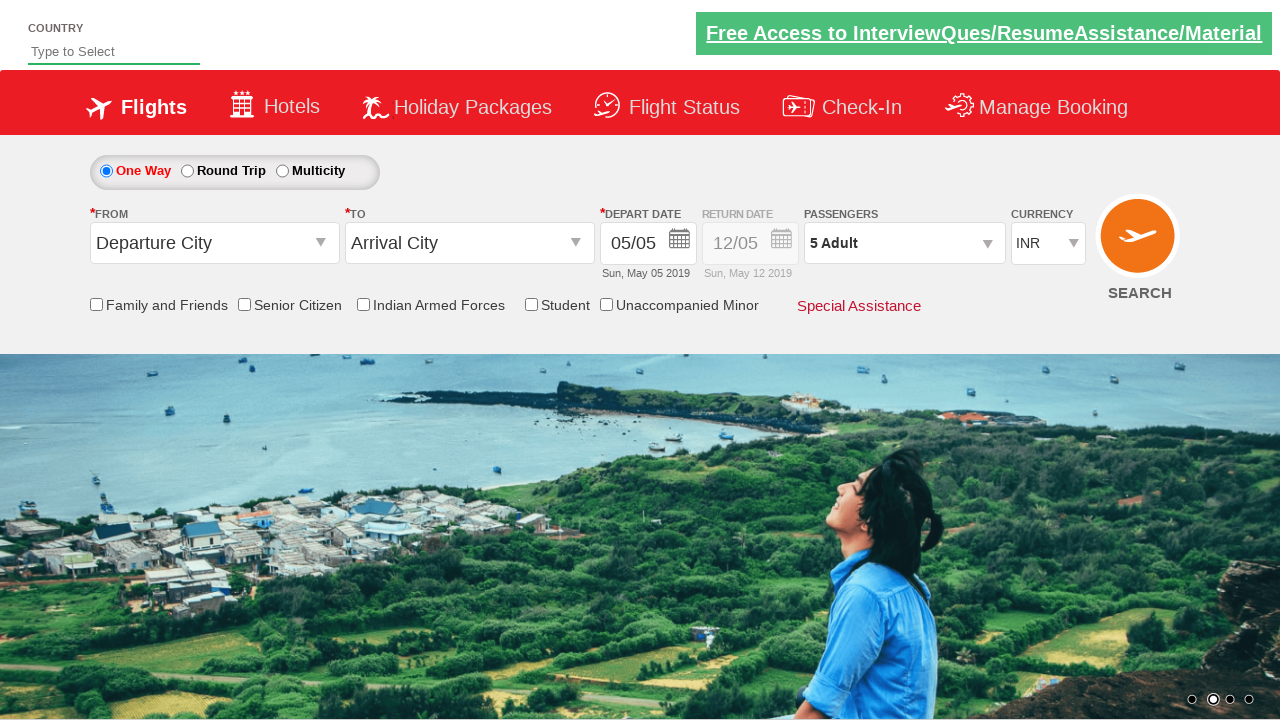